Tests drag and drop functionality by dragging an element and dropping it onto a target area, then verifies the drop was successful

Starting URL: https://demoqa.com/droppable

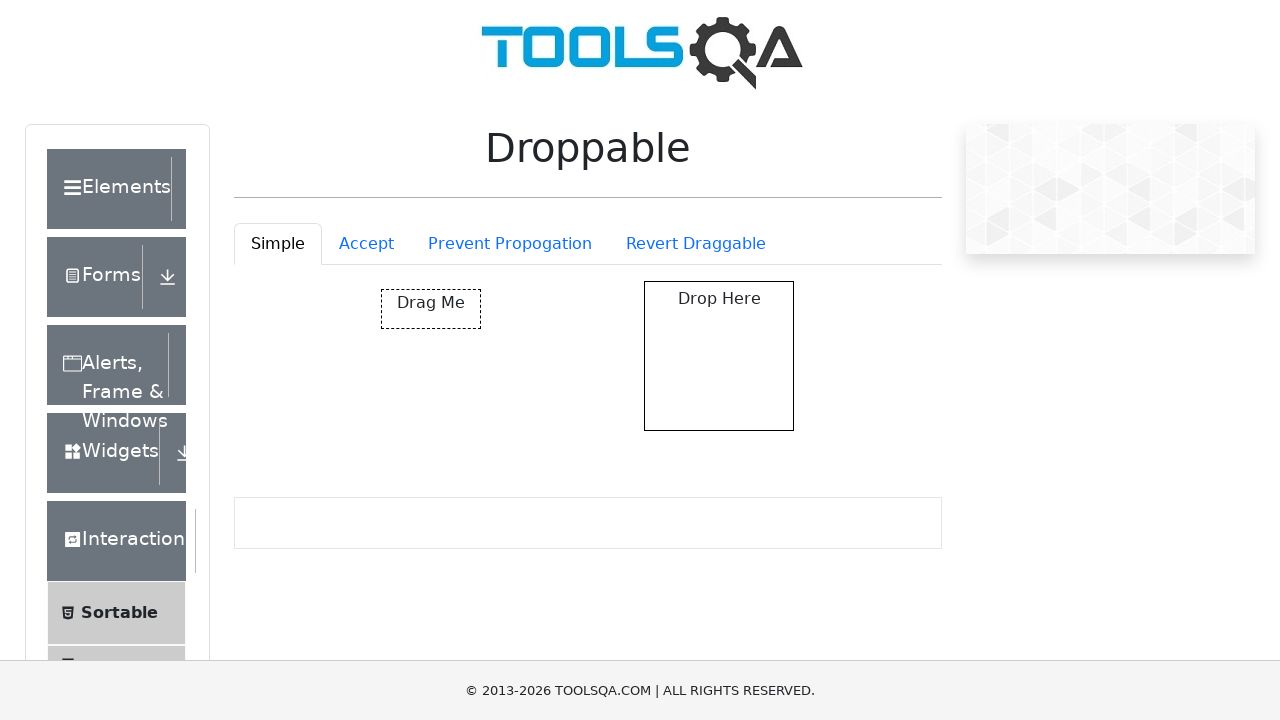

Located the draggable element
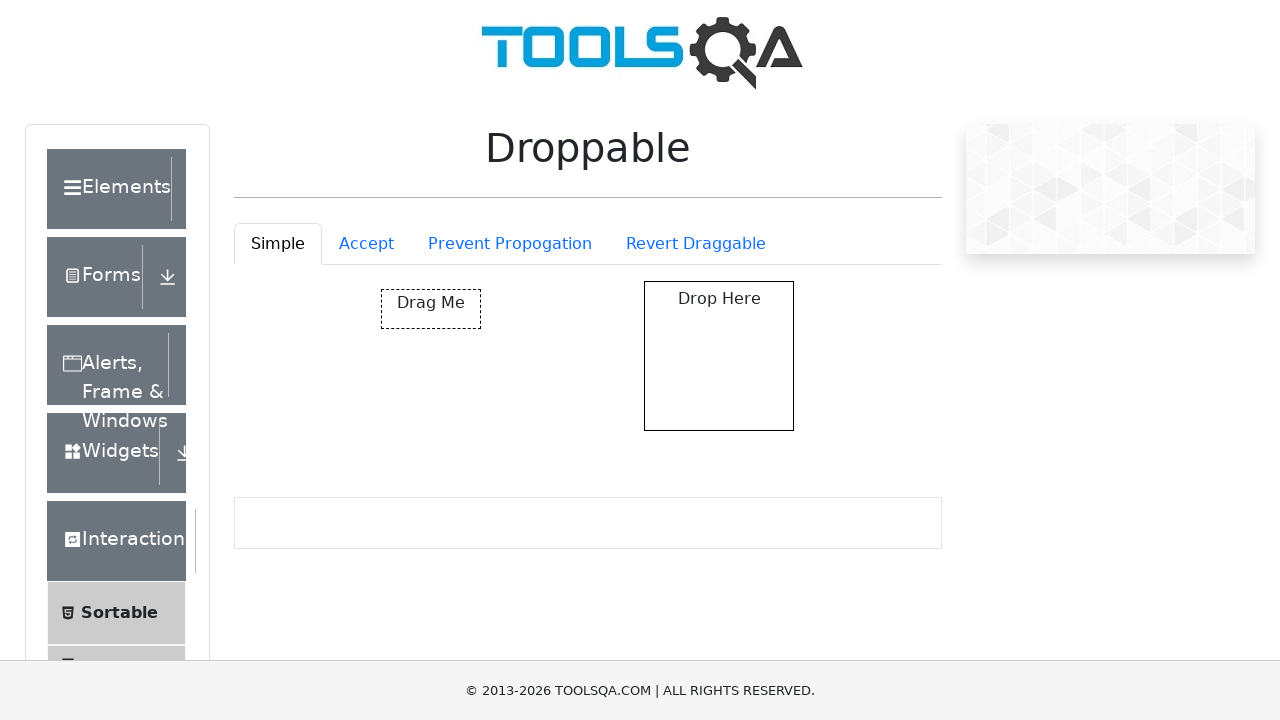

Located the drop target element
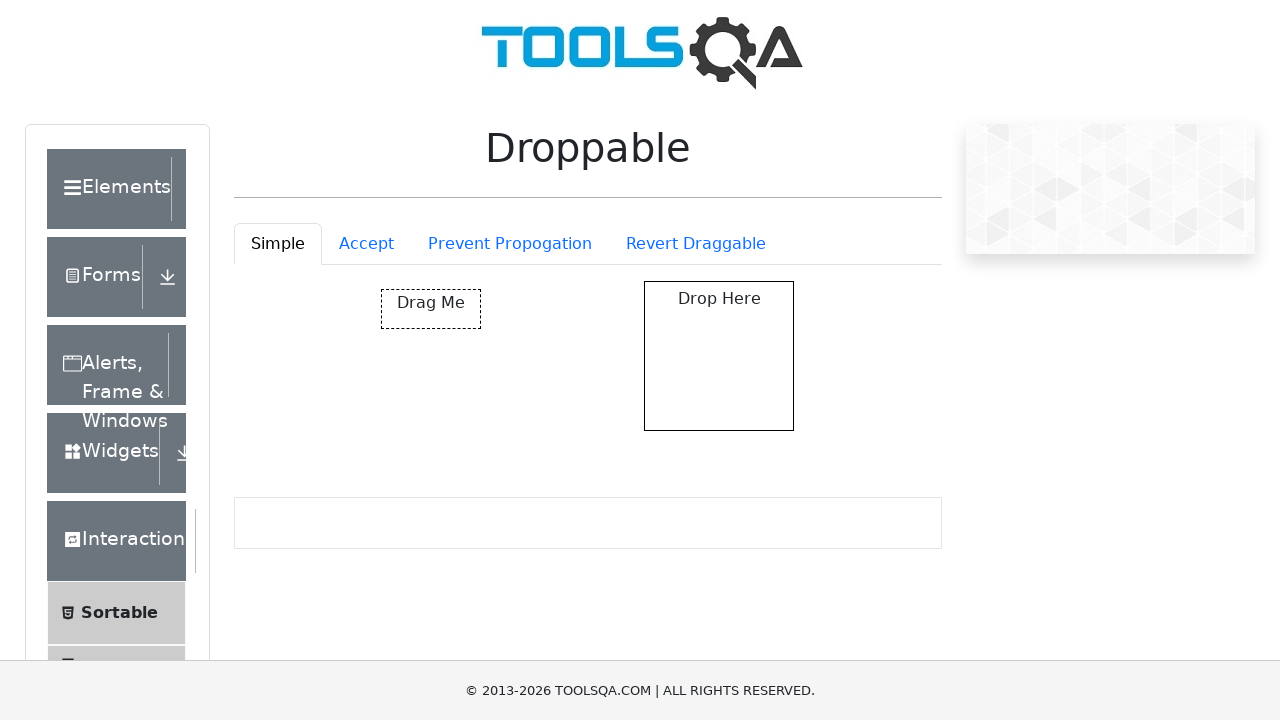

Dragged element to drop target at (719, 356)
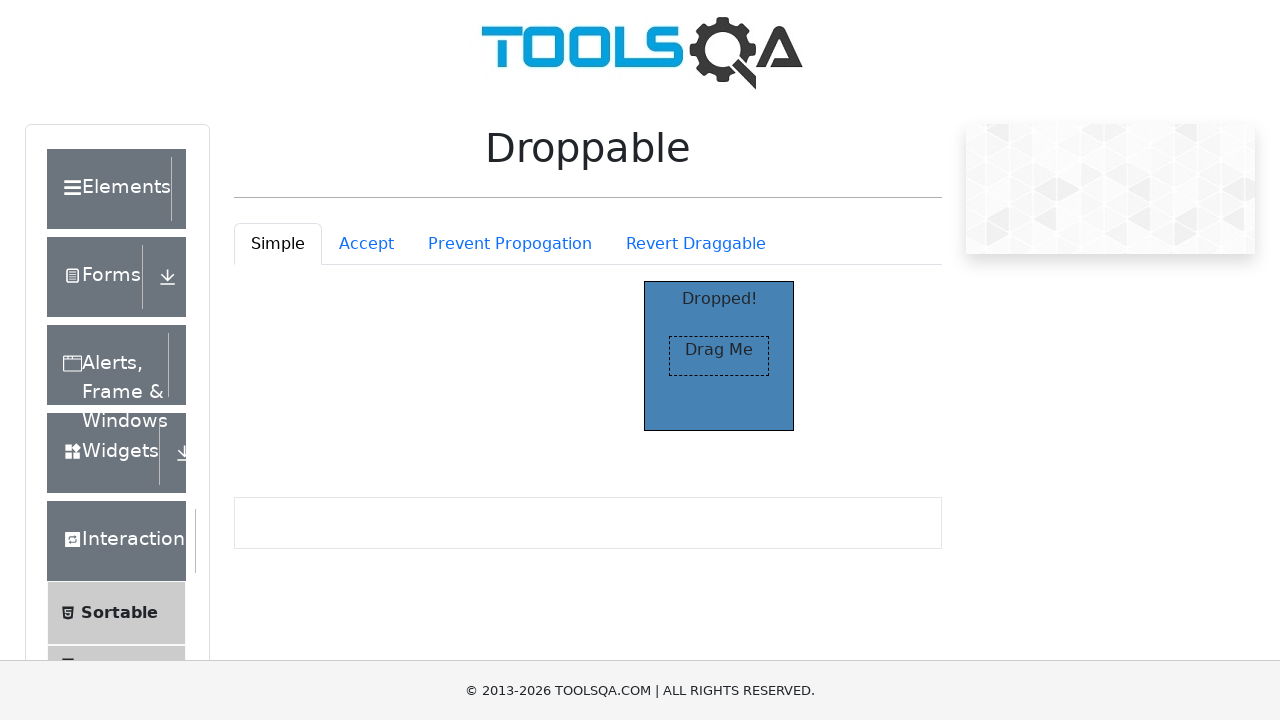

Verified drop was successful - drop target text changed to 'Dropped!'
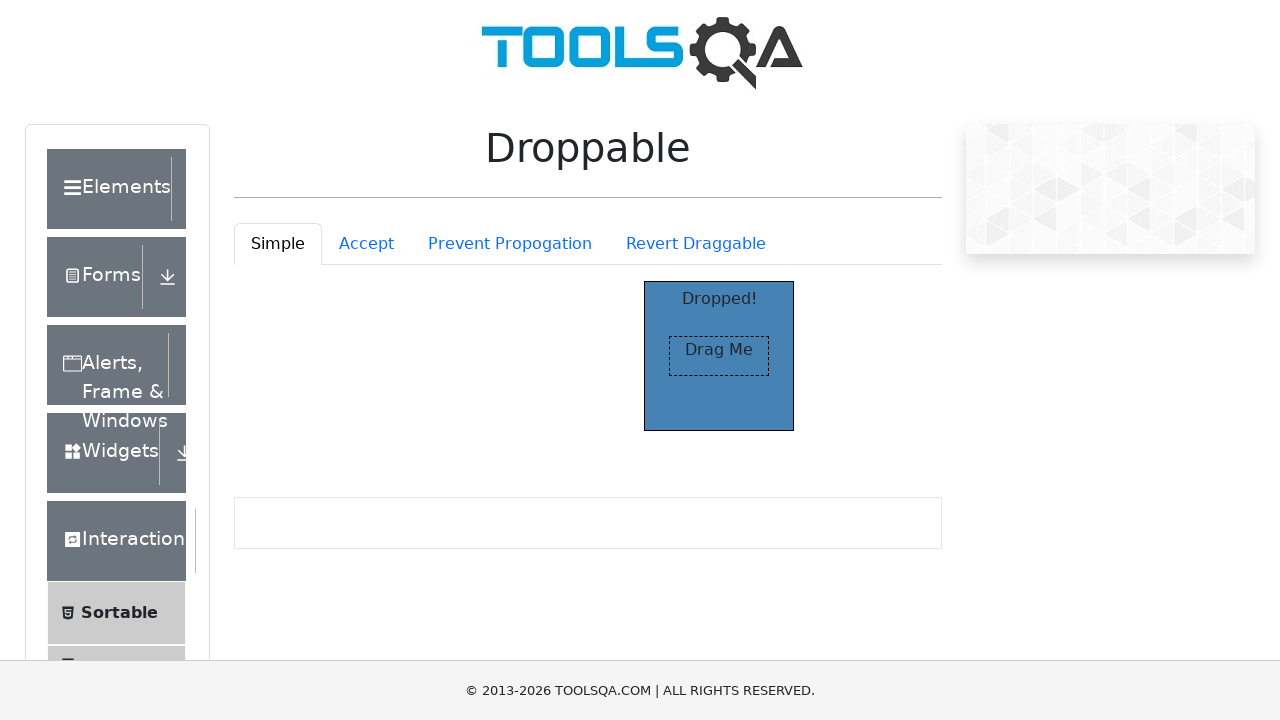

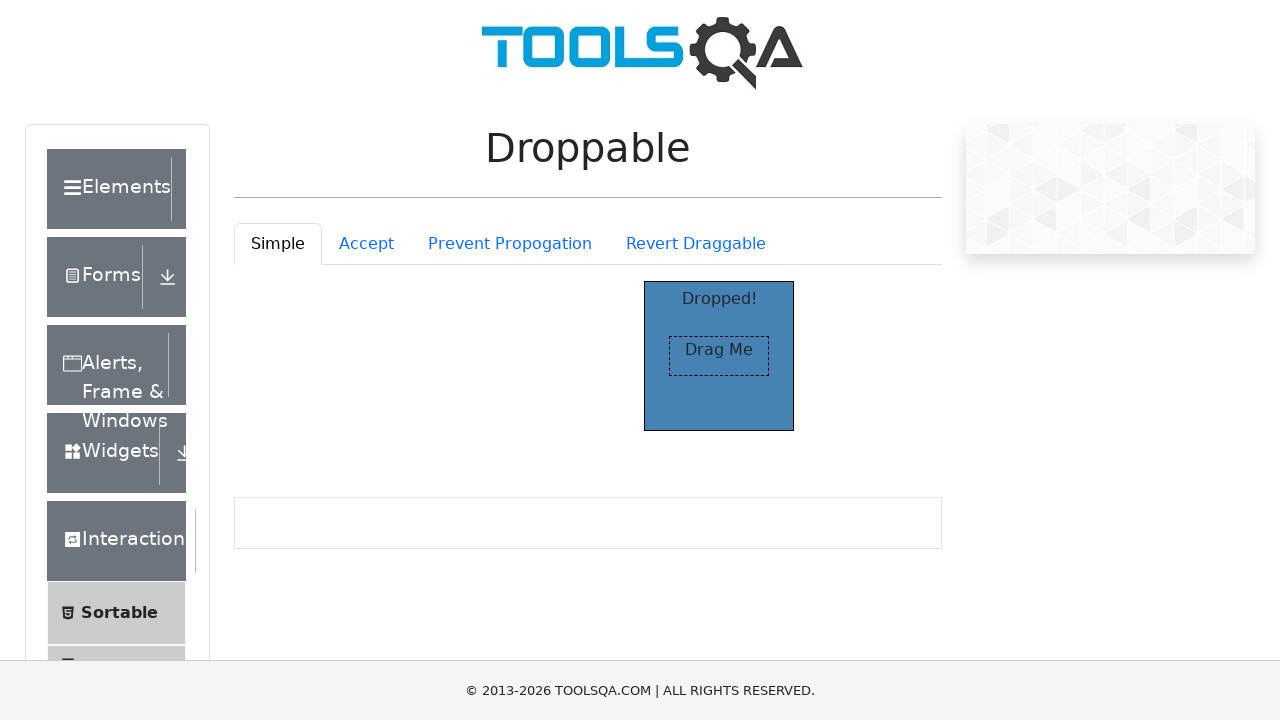